Tests React Semantic UI dropdown selection by choosing different names from a selection dropdown

Starting URL: https://react.semantic-ui.com/maximize/dropdown-example-selection/

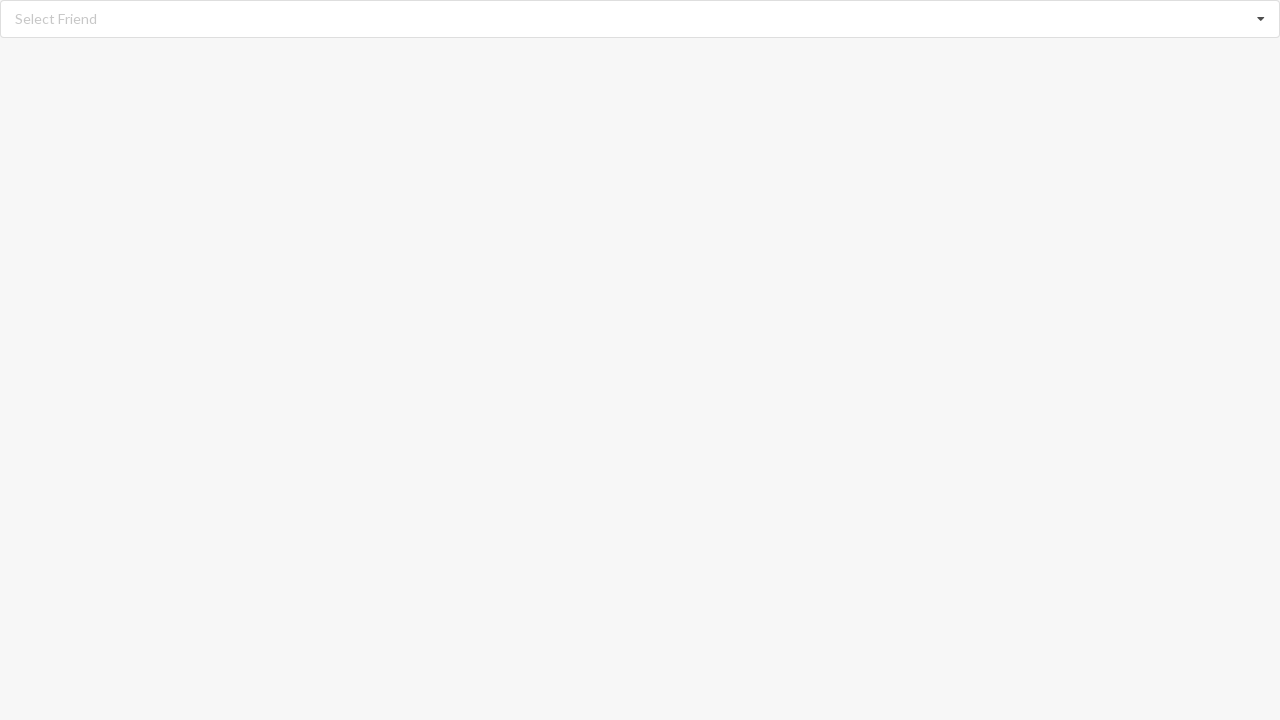

Clicked on the selection dropdown to open it at (640, 19) on xpath=//div[@class='ui fluid selection dropdown']
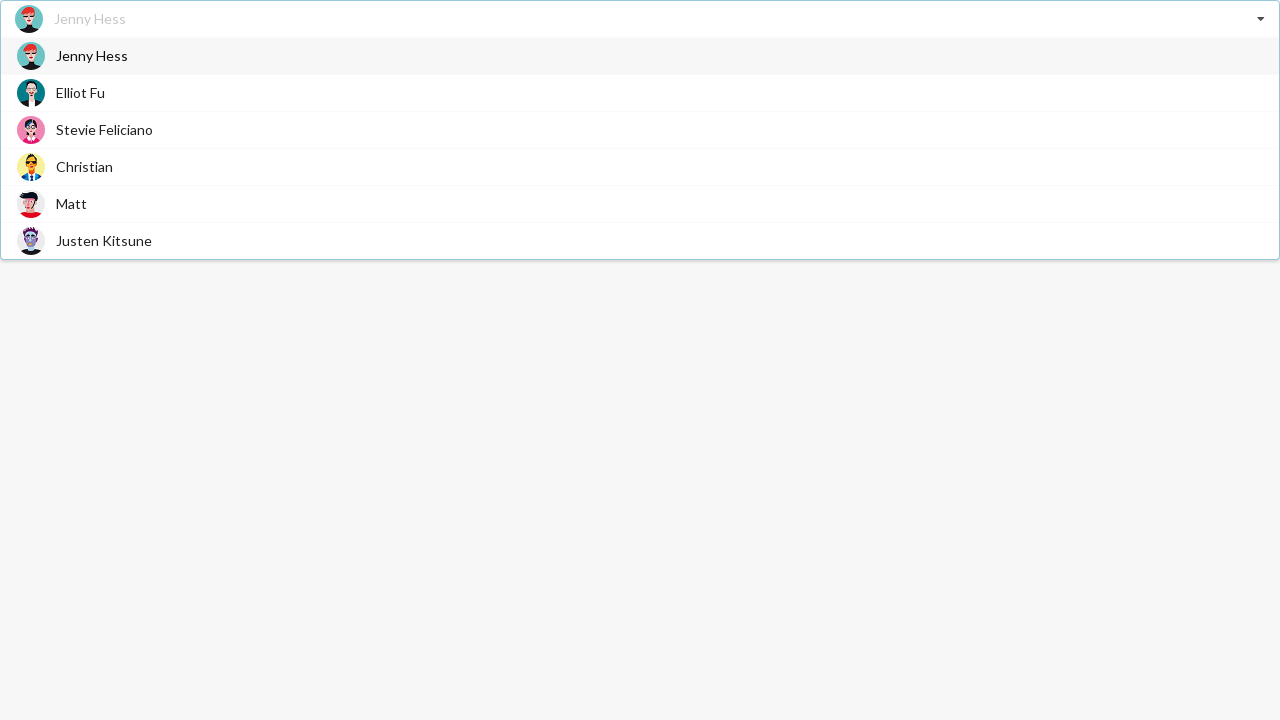

Dropdown menu appeared with selection options
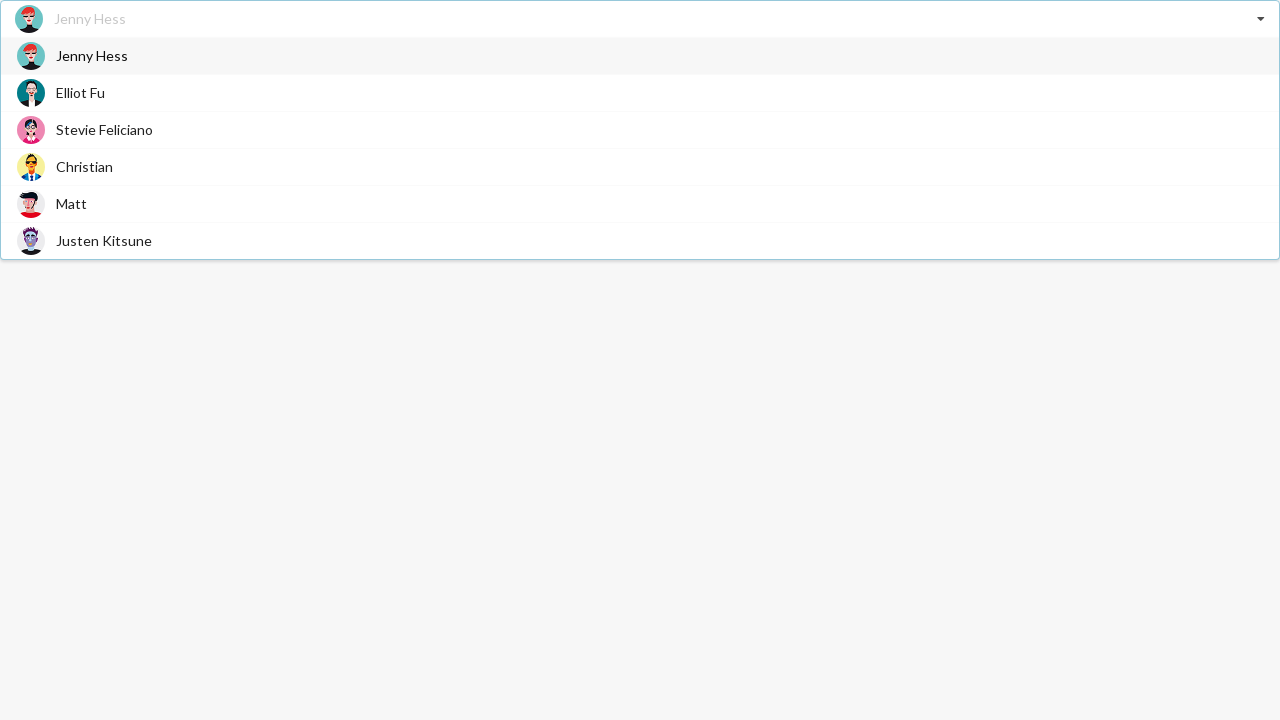

Selected 'Jenny Hess' from the dropdown at (92, 56) on xpath=//div[@class='visible menu transition']//span[text()='Jenny Hess']
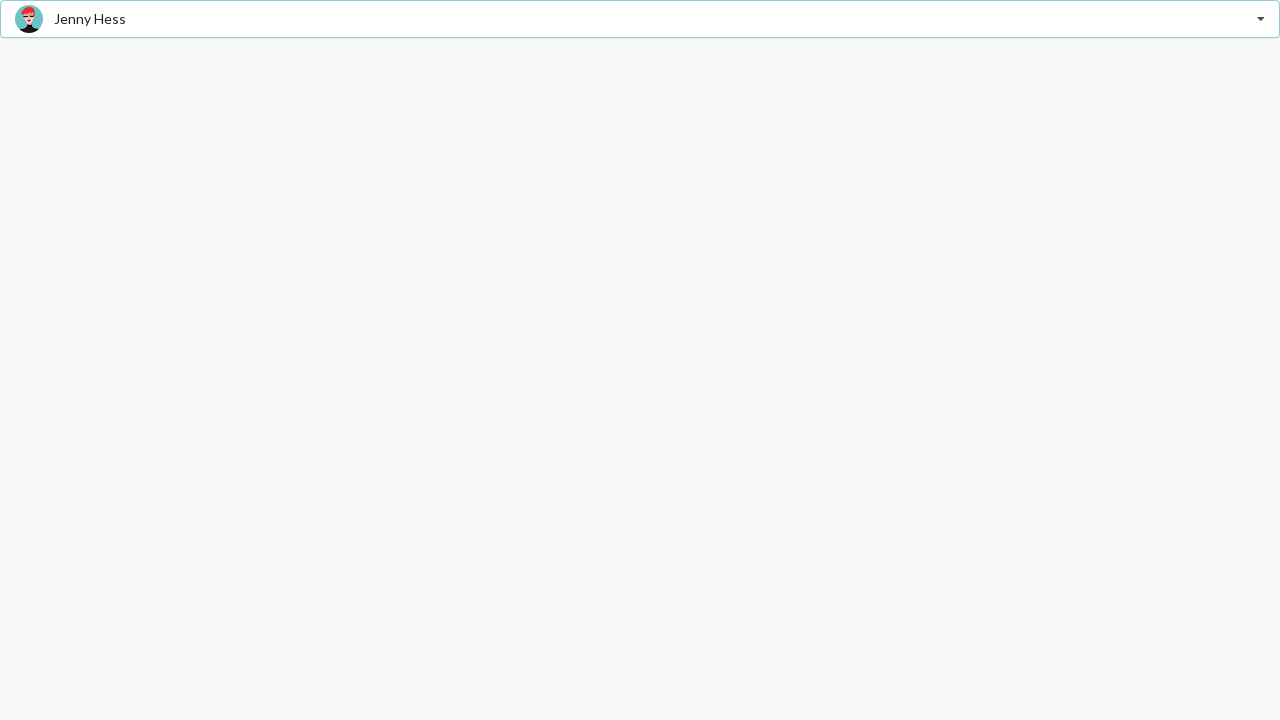

Clicked on the selection dropdown to open it at (640, 19) on xpath=//div[@class='ui fluid selection dropdown']
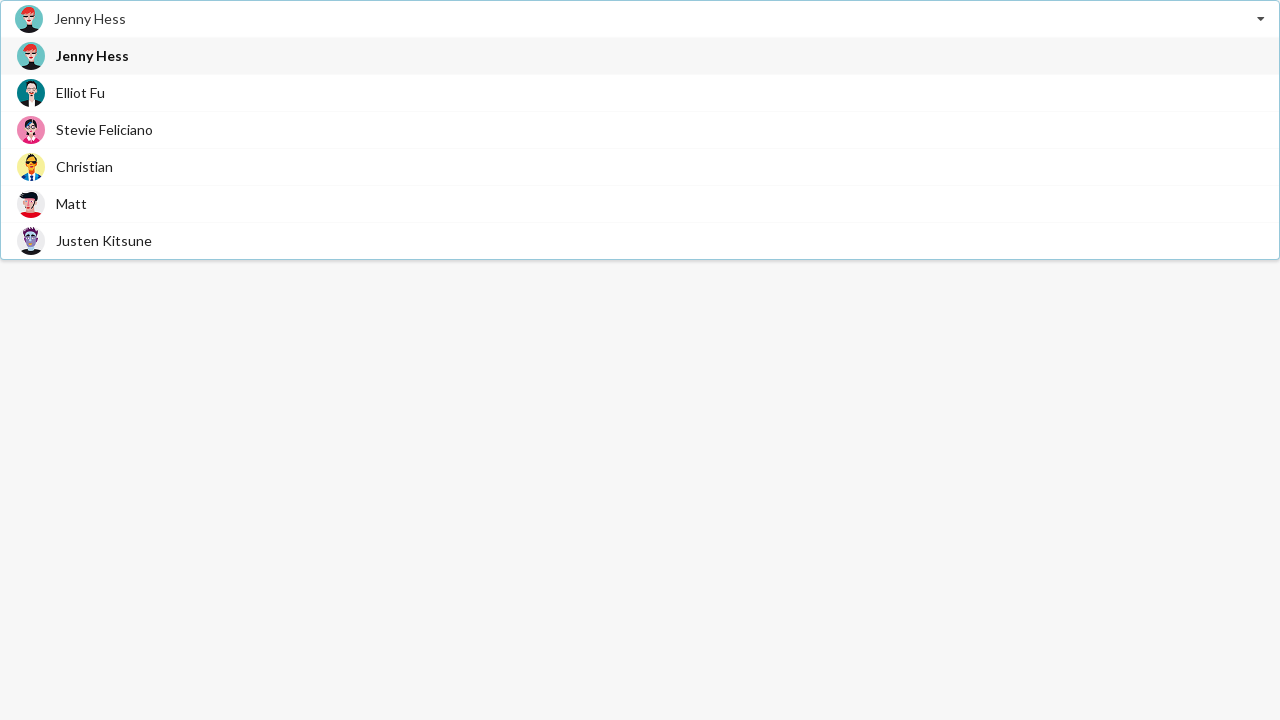

Dropdown menu appeared with selection options
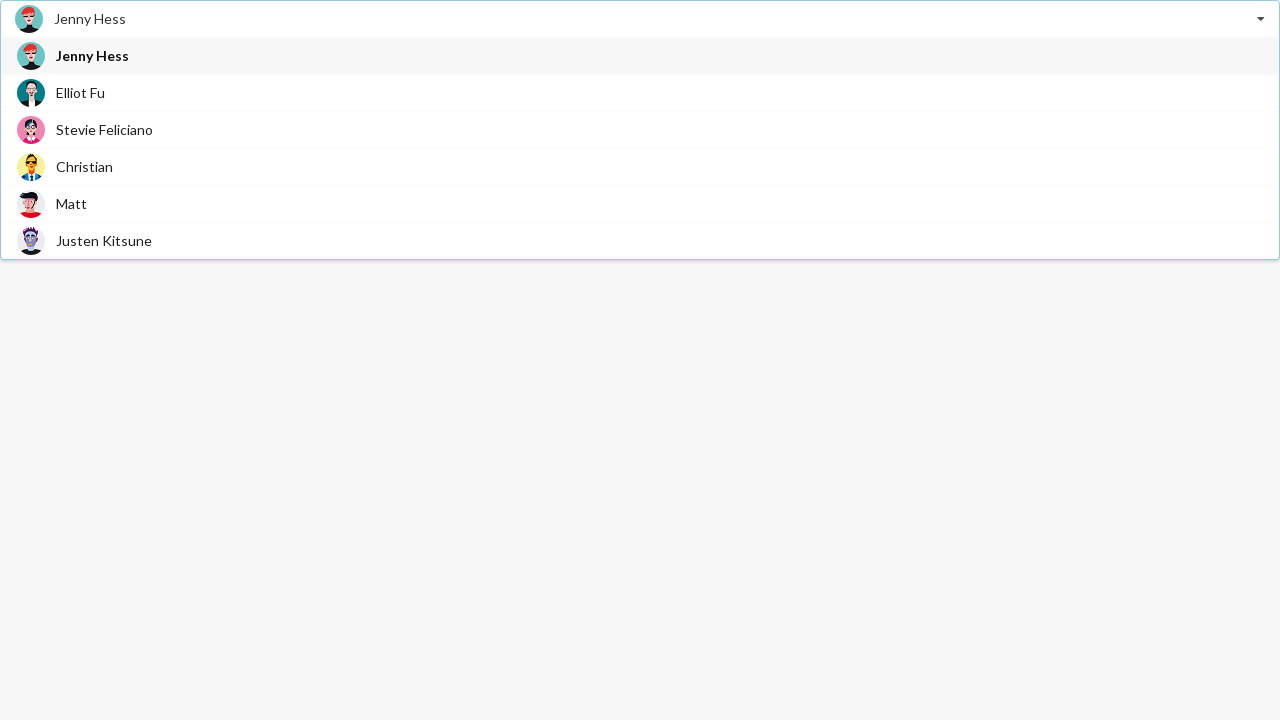

Selected 'Justen Kitsune' from the dropdown at (104, 240) on xpath=//div[@class='visible menu transition']//span[text()='Justen Kitsune']
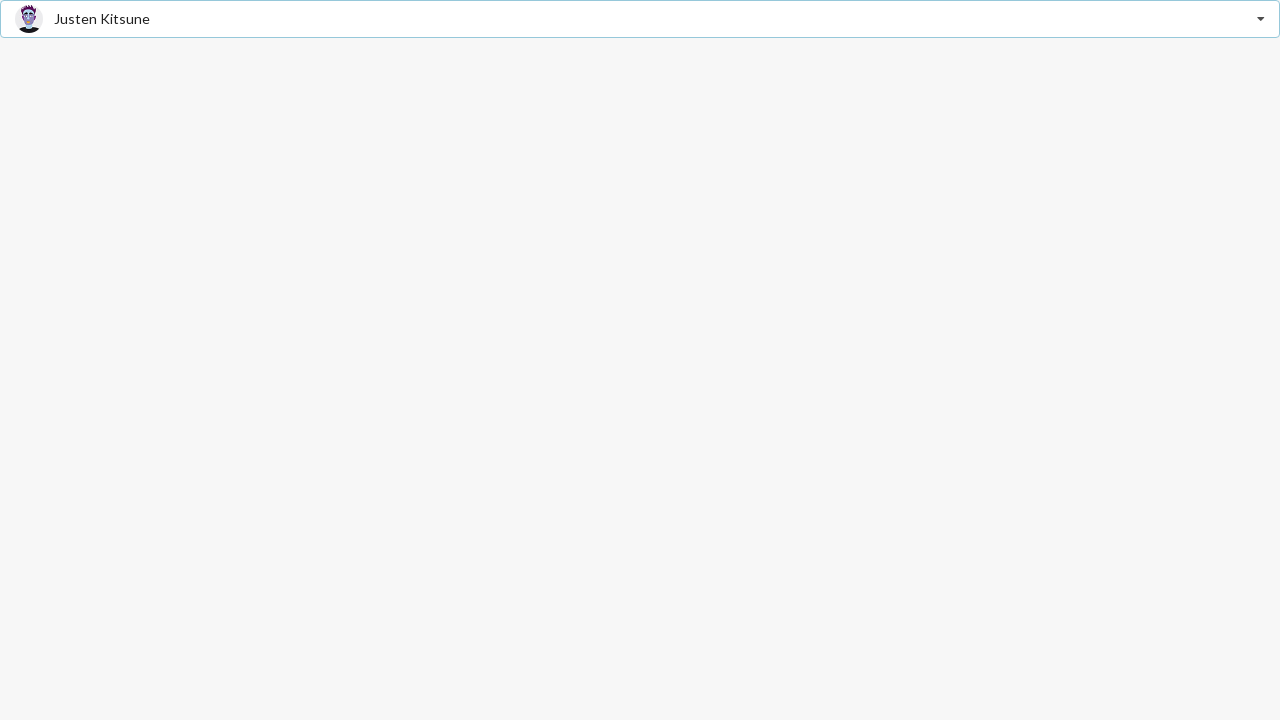

Clicked on the selection dropdown to open it at (640, 19) on xpath=//div[@class='ui fluid selection dropdown']
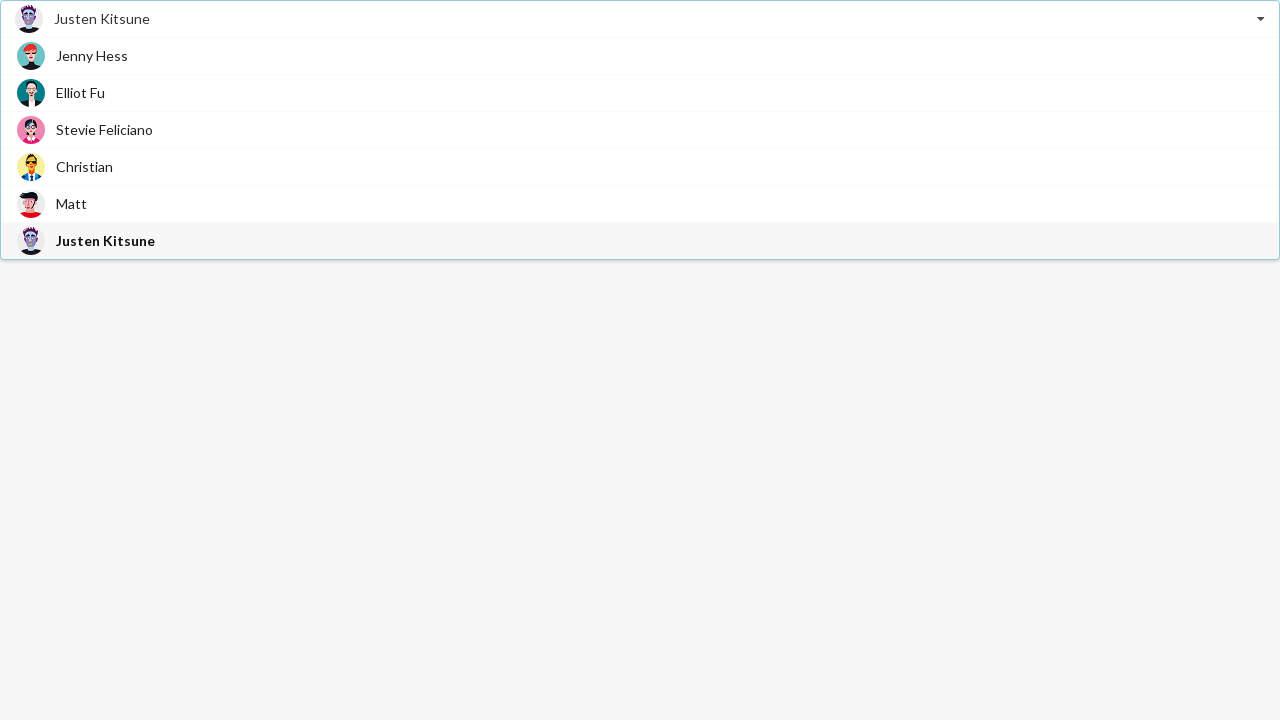

Dropdown menu appeared with selection options
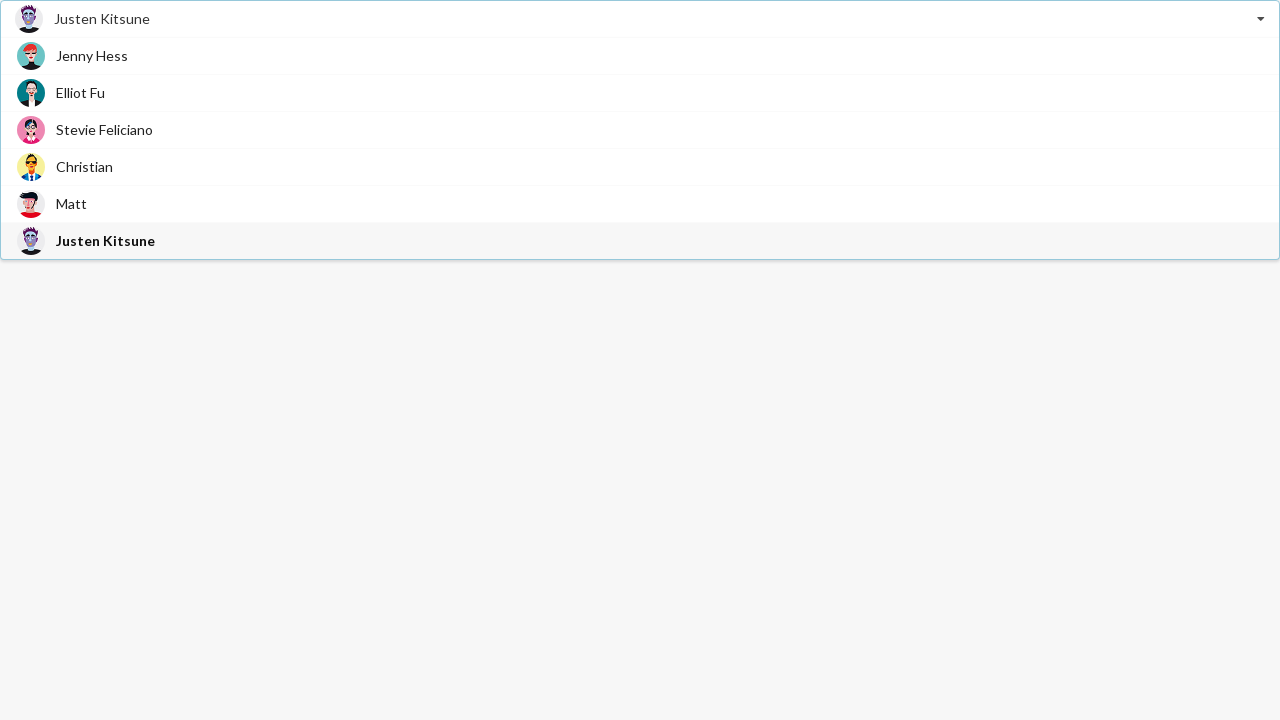

Selected 'Stevie Feliciano' from the dropdown at (104, 130) on xpath=//div[@class='visible menu transition']//span[text()='Stevie Feliciano']
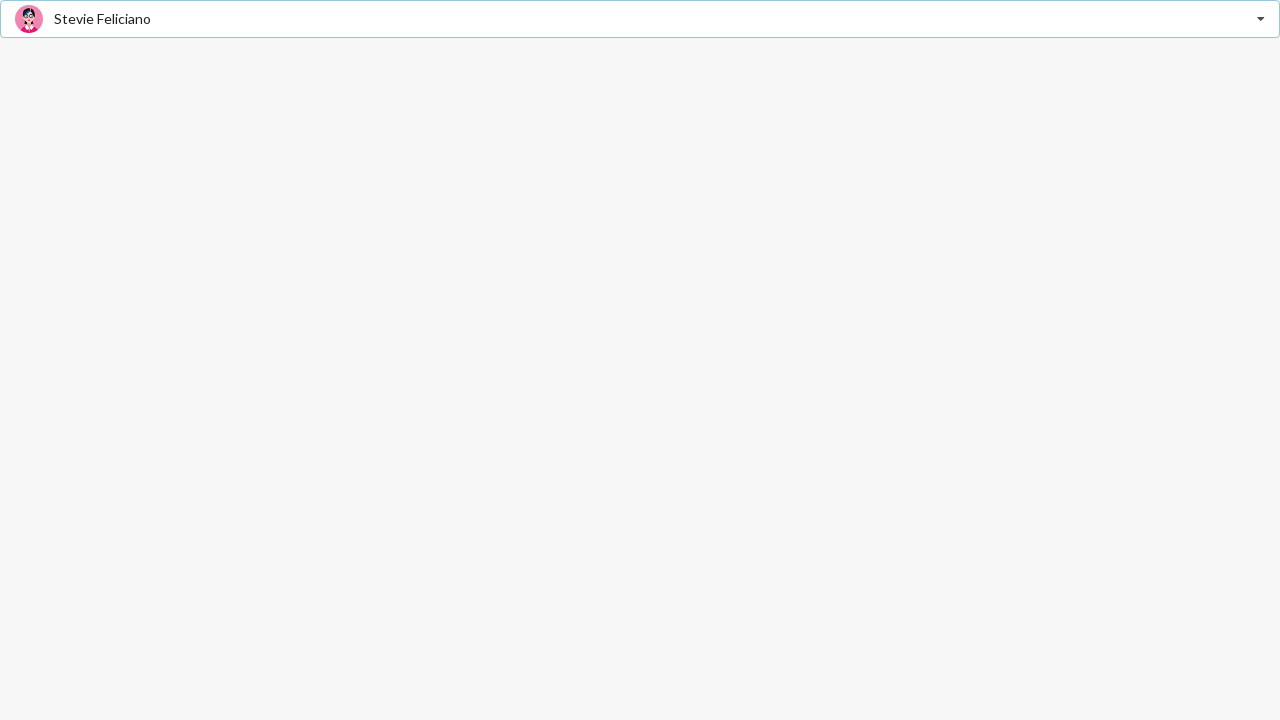

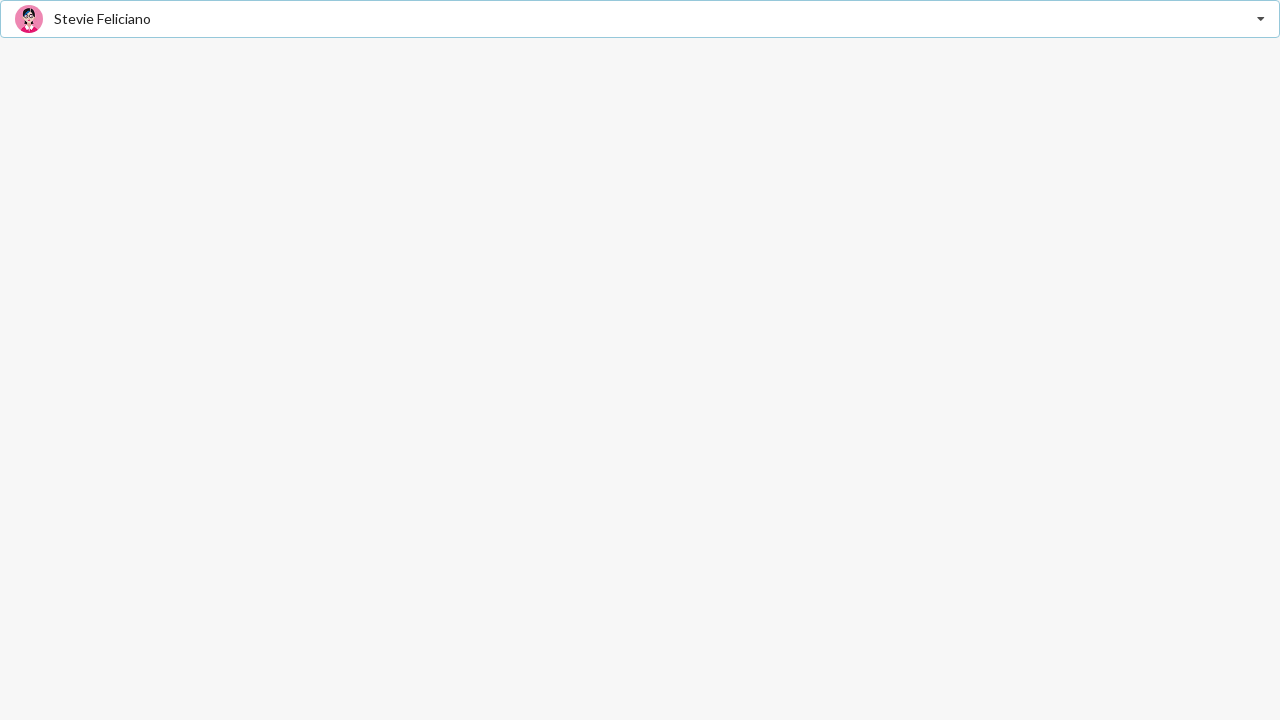